Clicks on Team subtitle and verifies the names of the three site creators

Starting URL: http://www.99-bottles-of-beer.net/

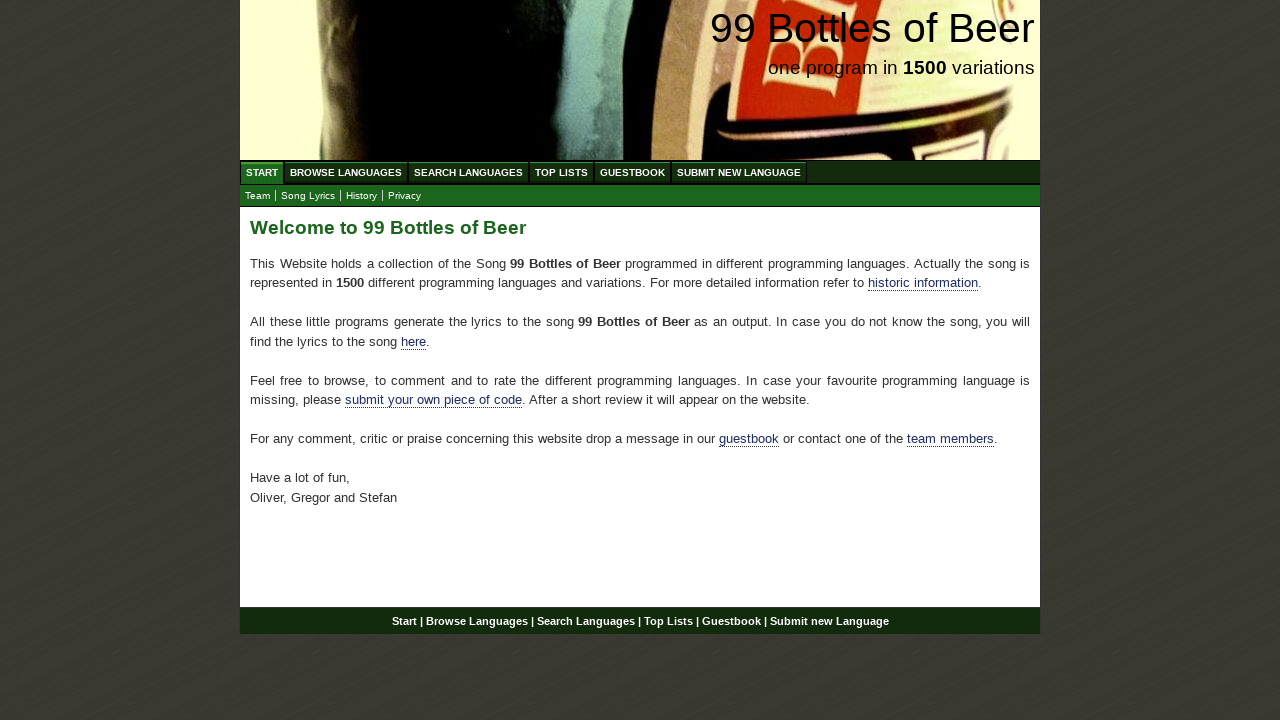

Clicked on Team subtitle link at (258, 196) on xpath=//body/div[@id='wrap']/div[@id='navigation']/ul[@id='submenu']/li/a[@href=
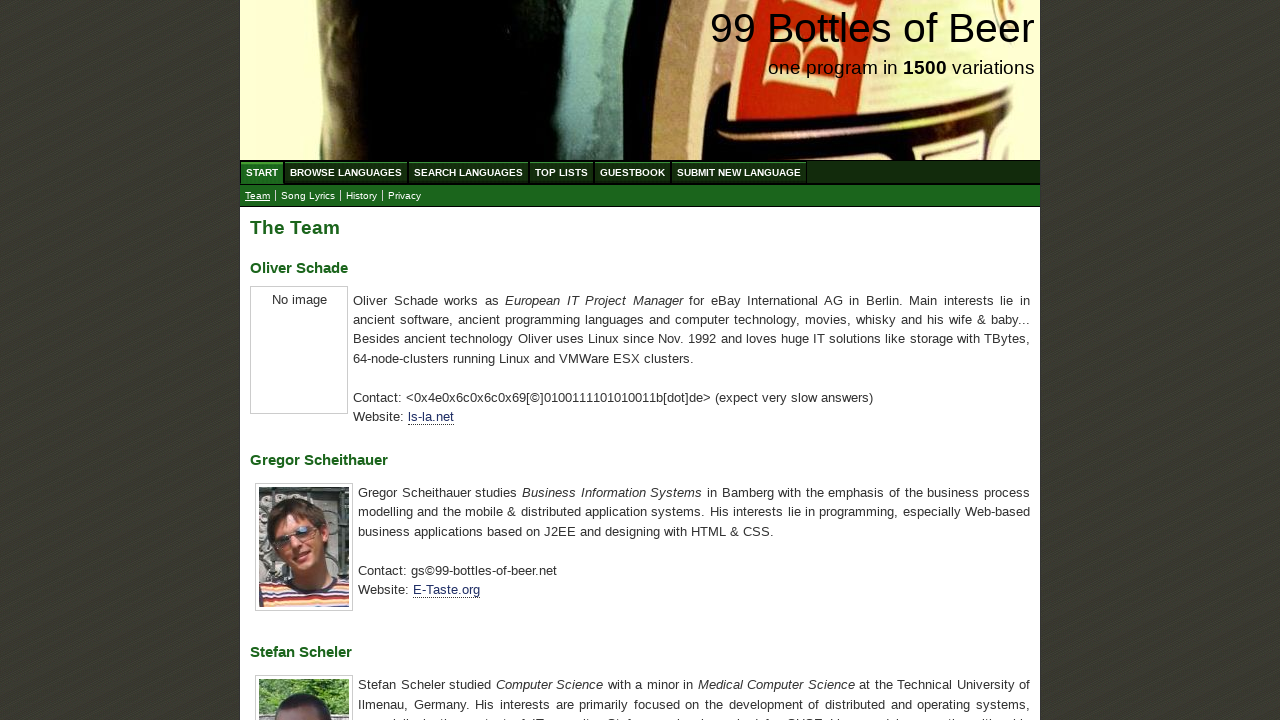

Located first creator 'Oliver Schade'
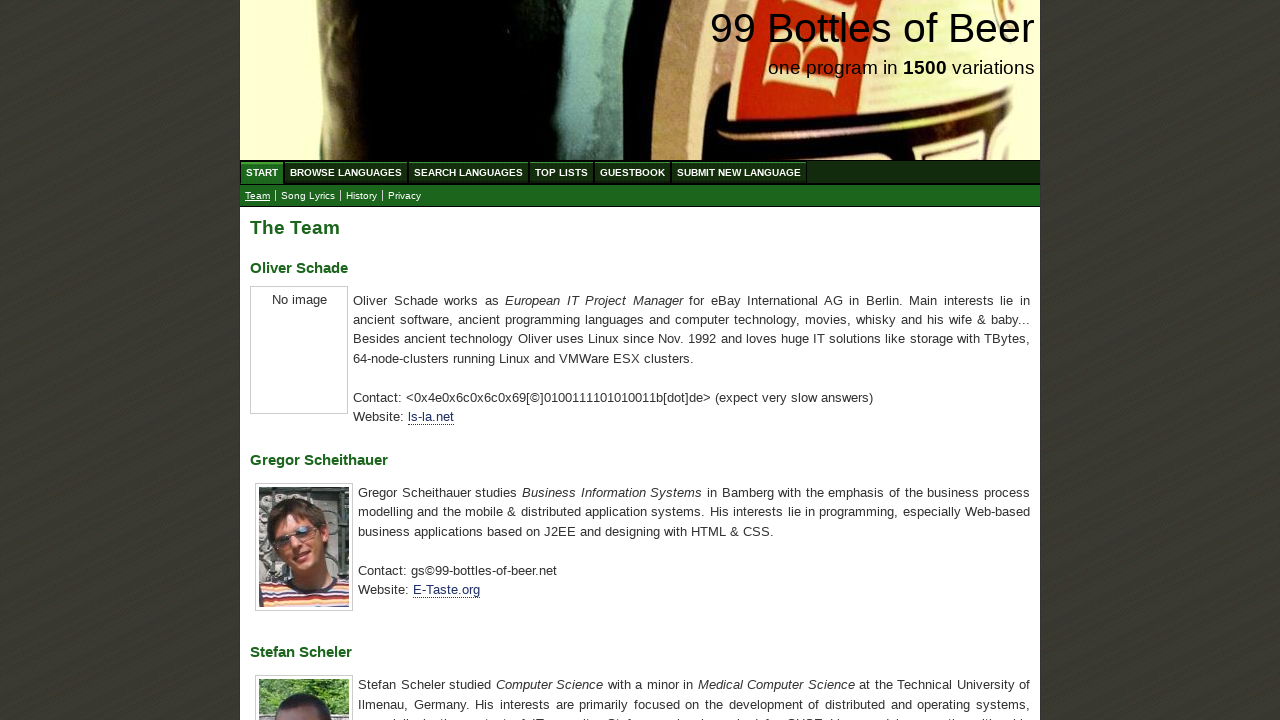

Verified first creator name is 'Oliver Schade'
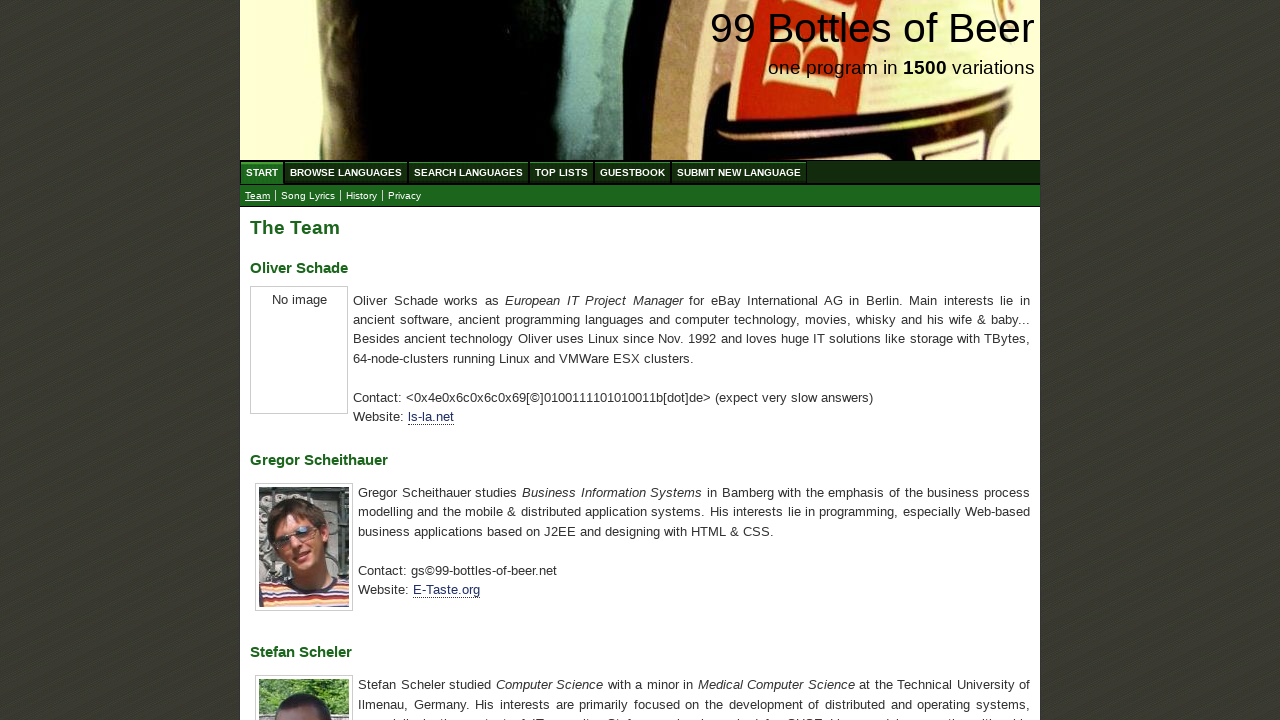

Located second creator 'Gregor Scheithauer'
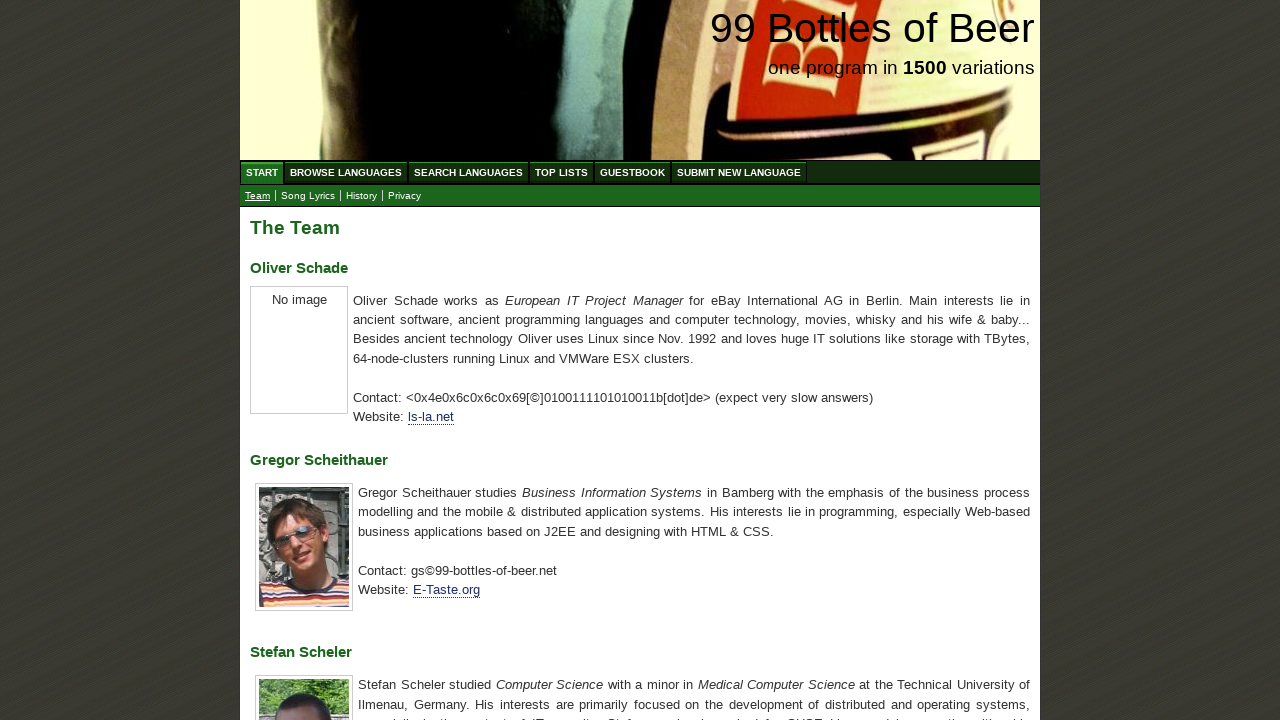

Verified second creator name is 'Gregor Scheithauer'
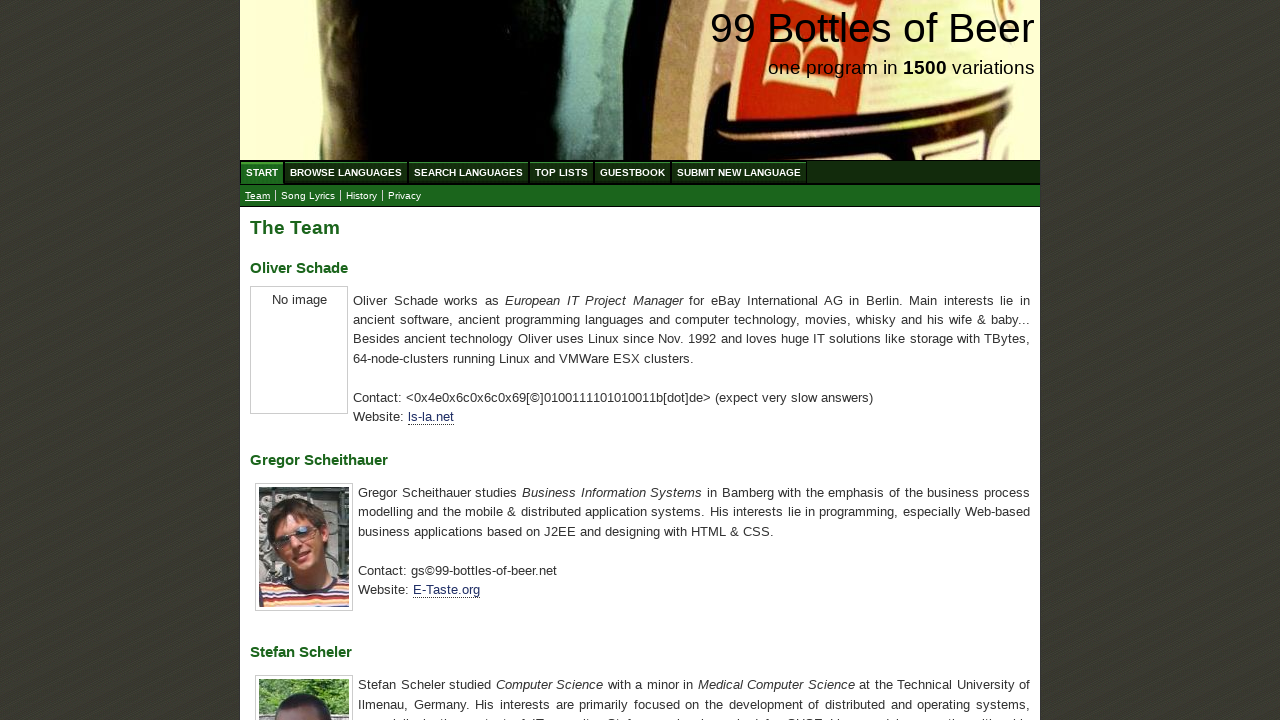

Located third creator 'Stefan Scheler'
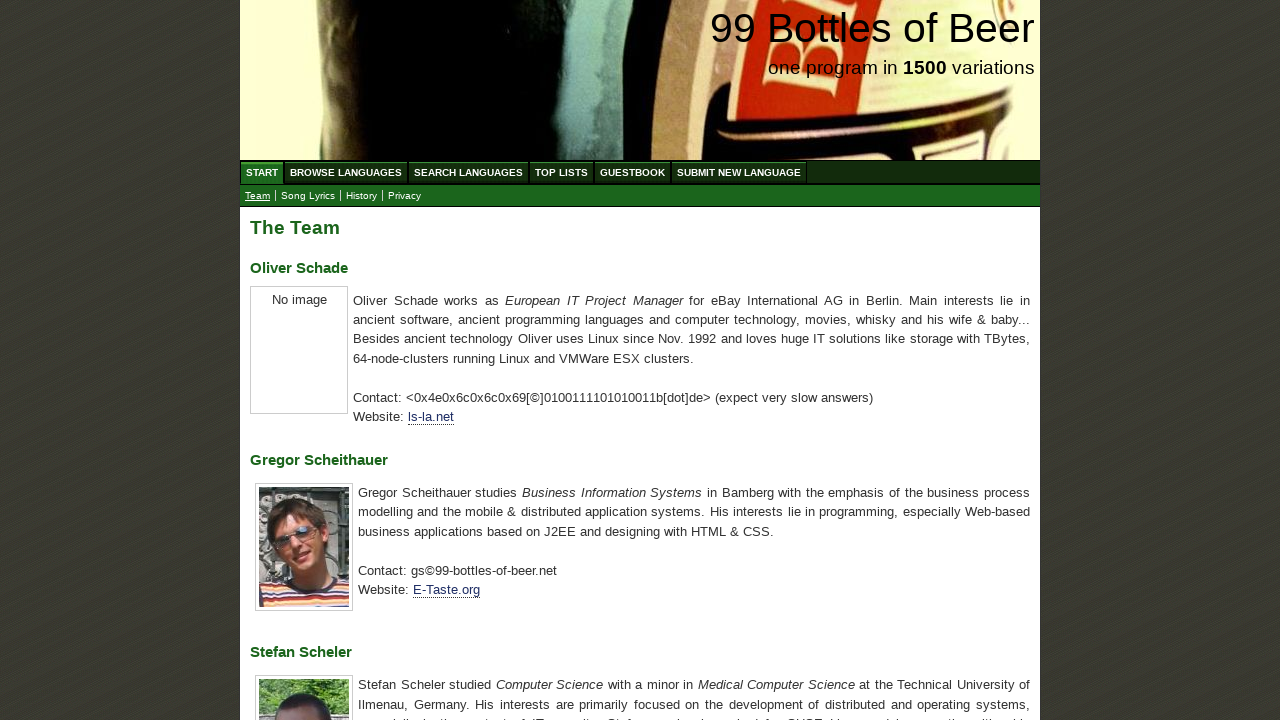

Verified third creator name is 'Stefan Scheler'
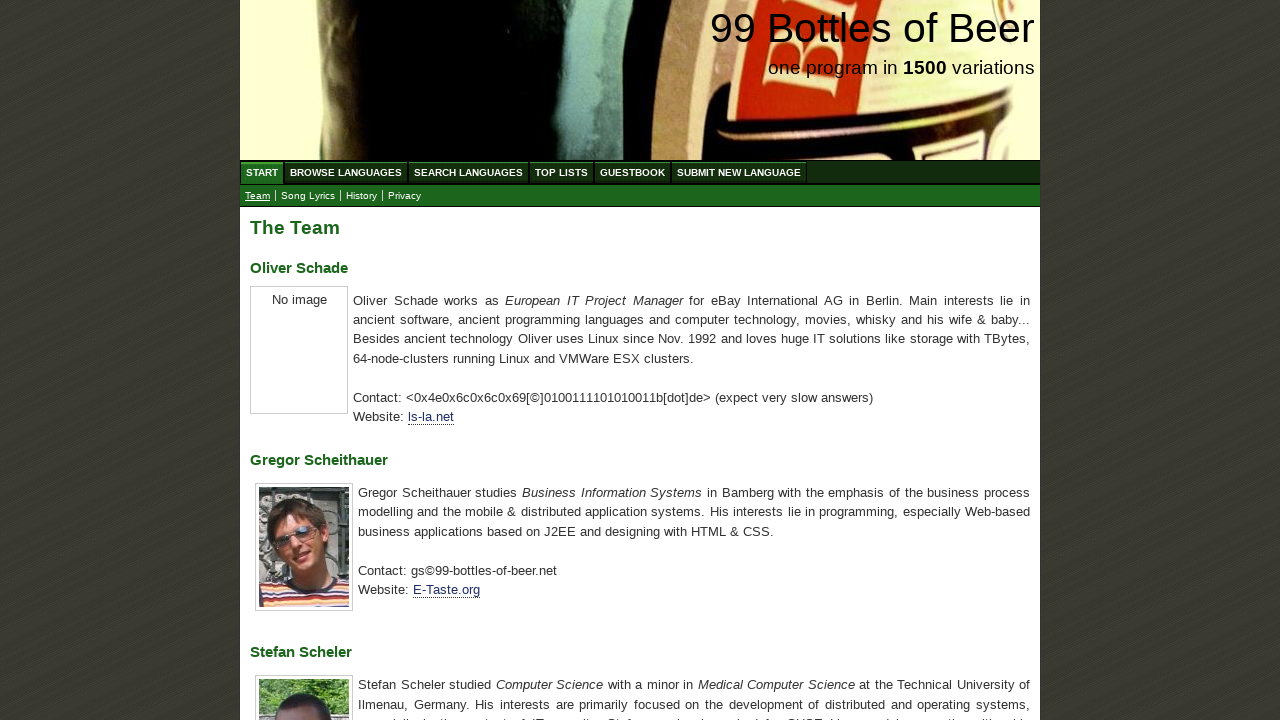

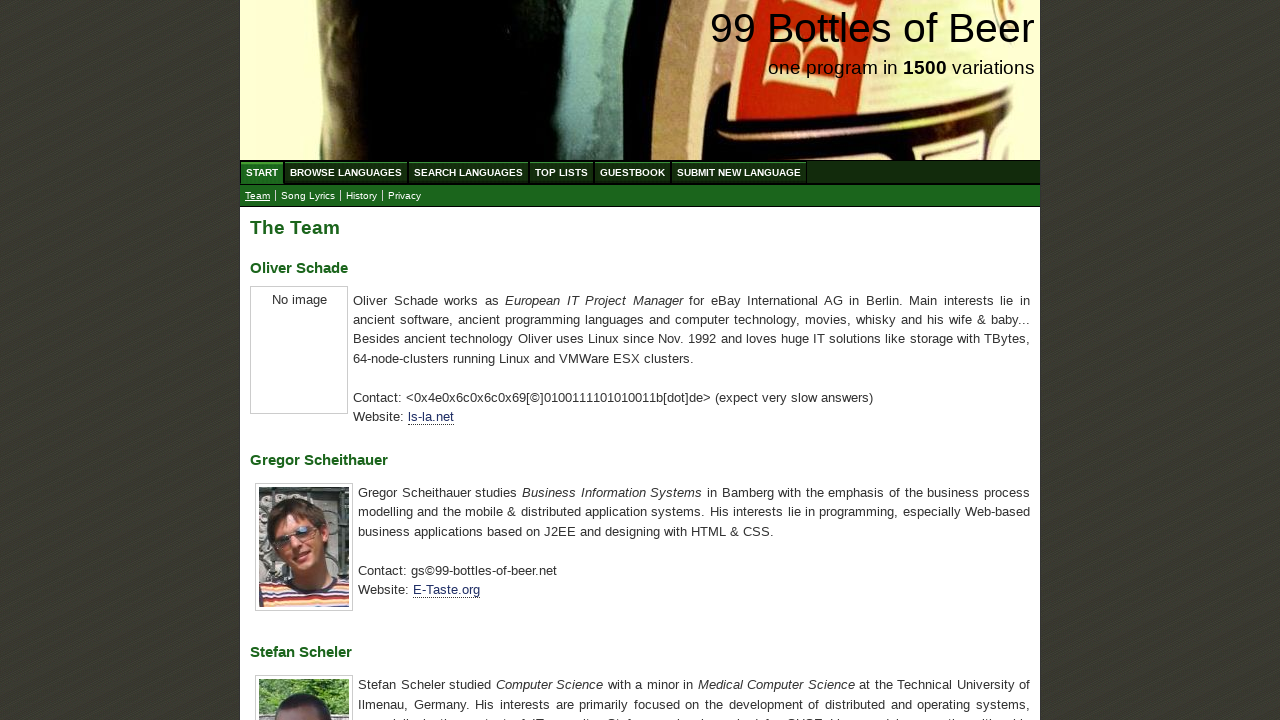